Solves a mathematical puzzle by retrieving a hidden attribute value, calculating a formula, and submitting the answer along with checkbox and radio button selections

Starting URL: http://suninjuly.github.io/get_attribute.html

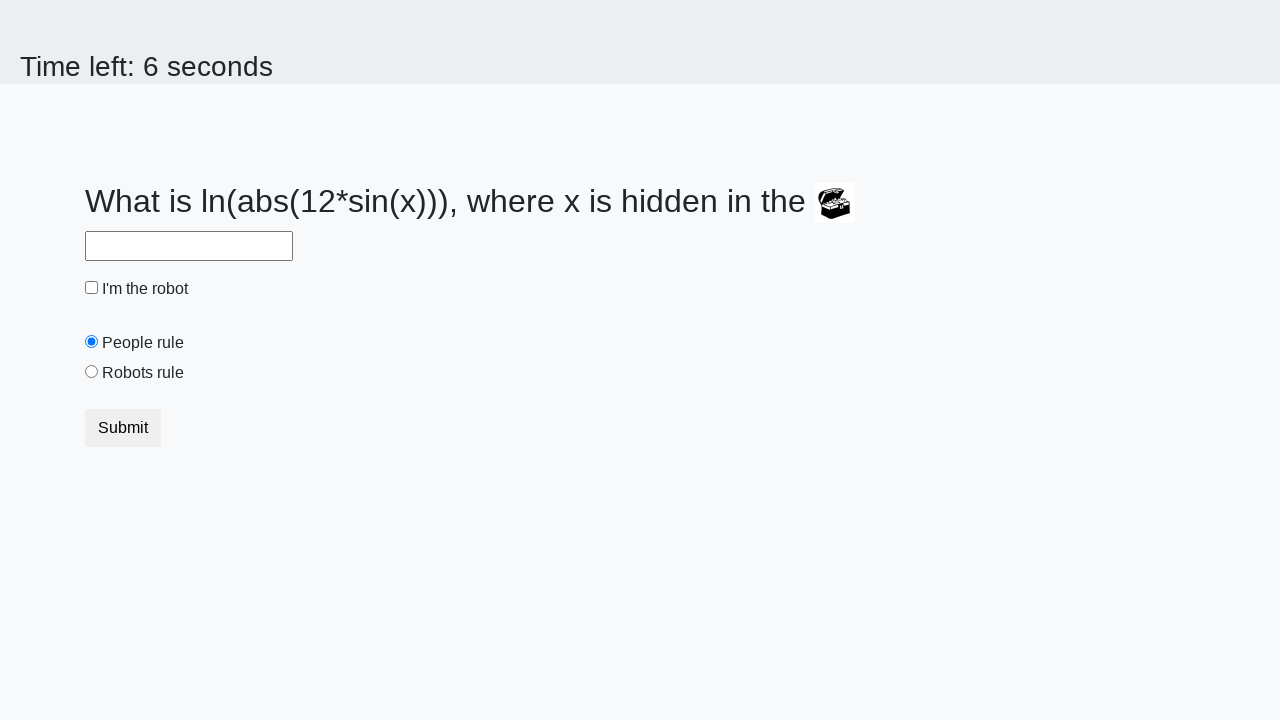

Located treasure element
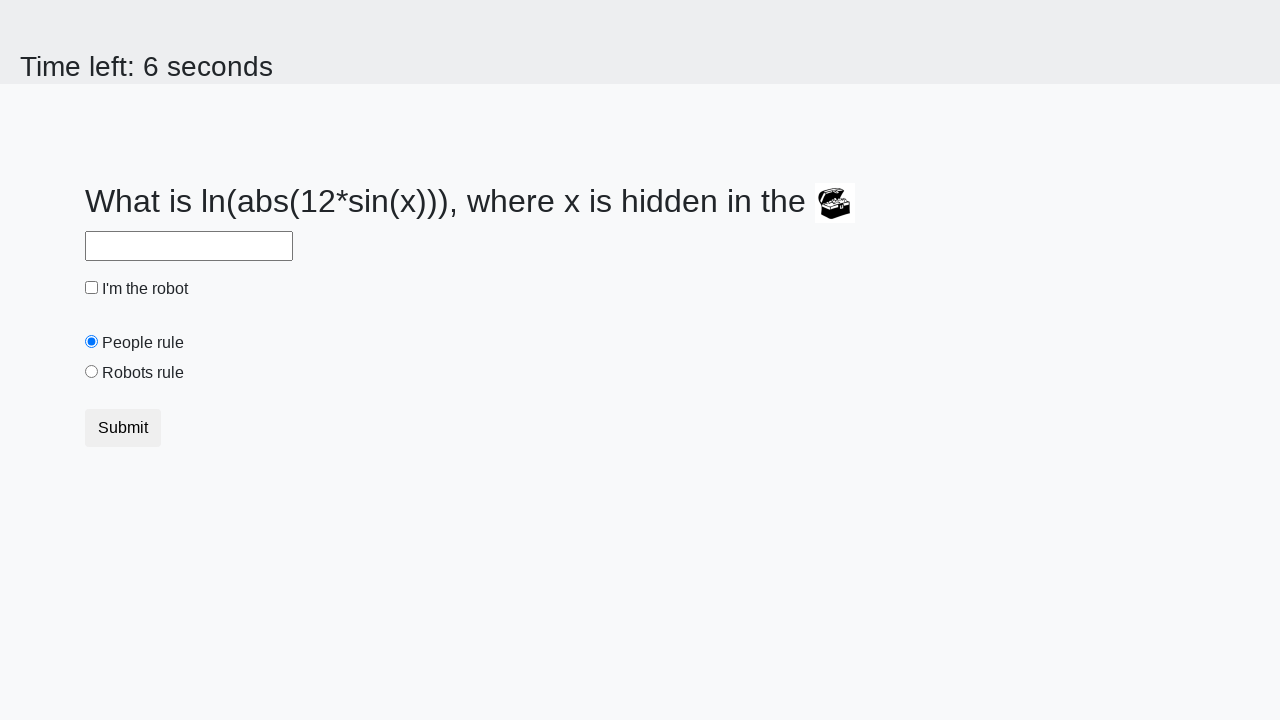

Retrieved 'valuex' attribute from treasure element: 197
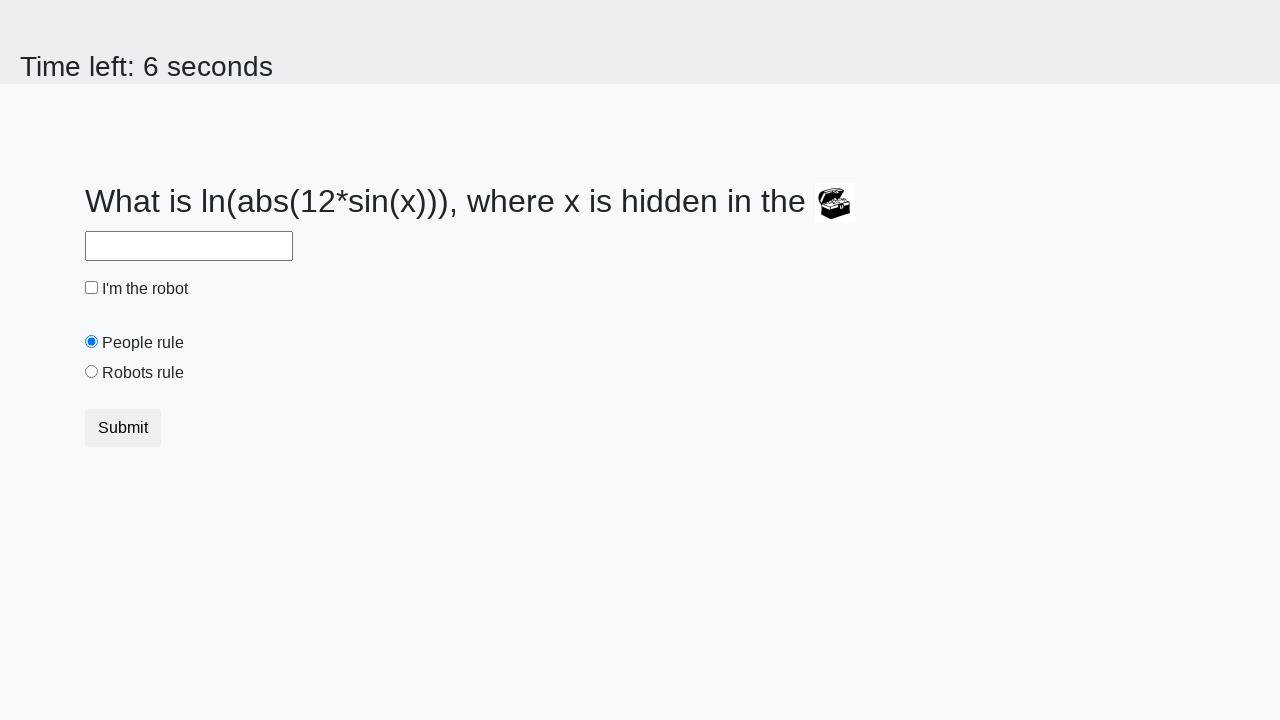

Calculated formula result: 2.256506610967826
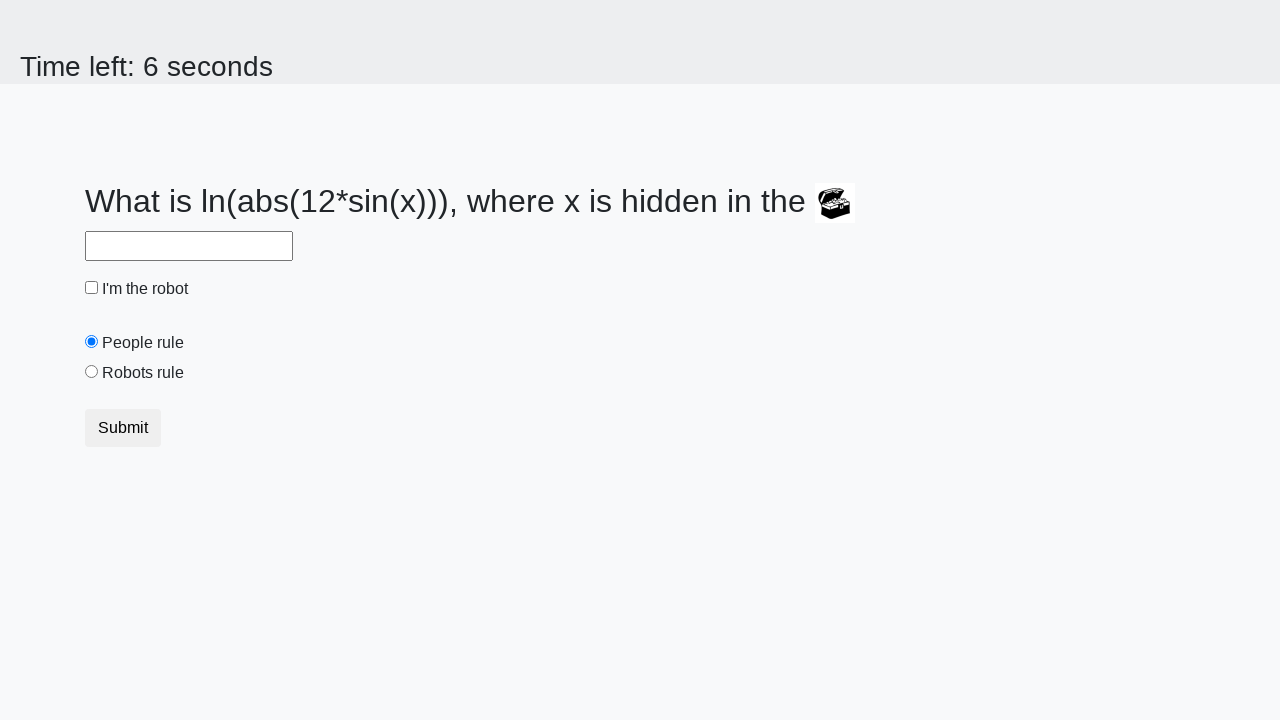

Filled answer field with calculated value: 2.256506610967826 on #answer
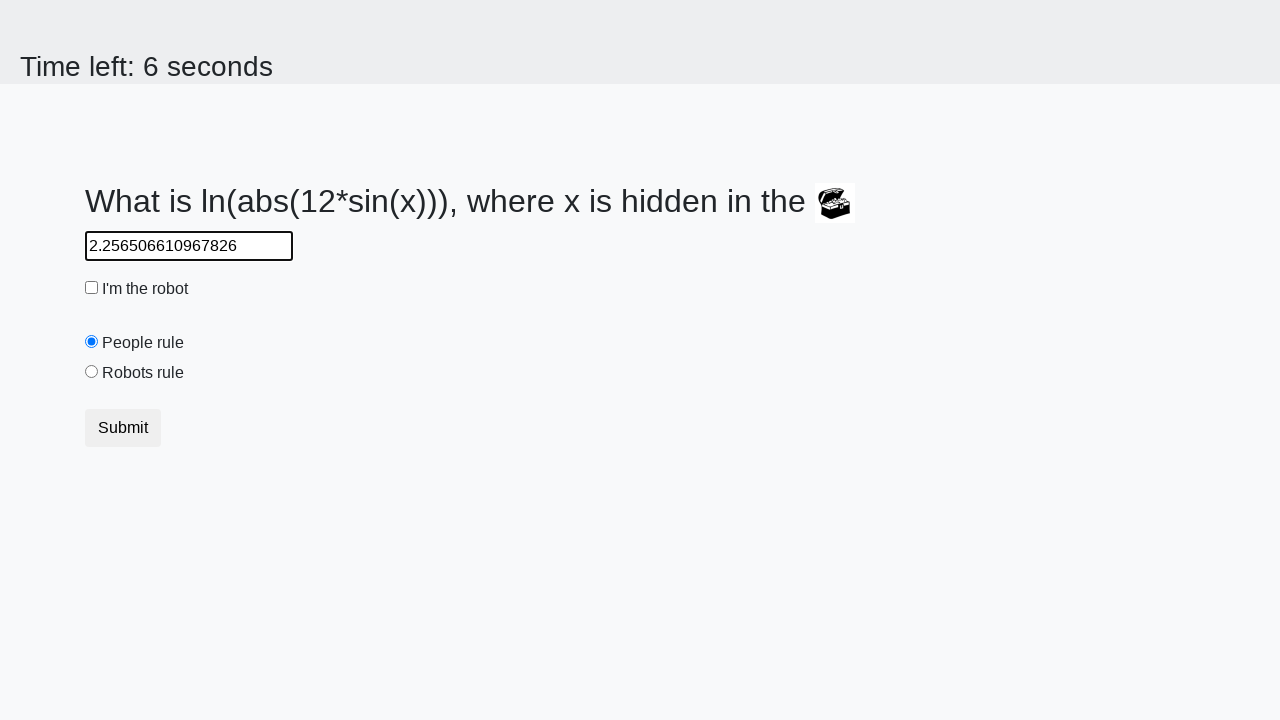

Checked the robot checkbox at (92, 288) on #robotCheckbox
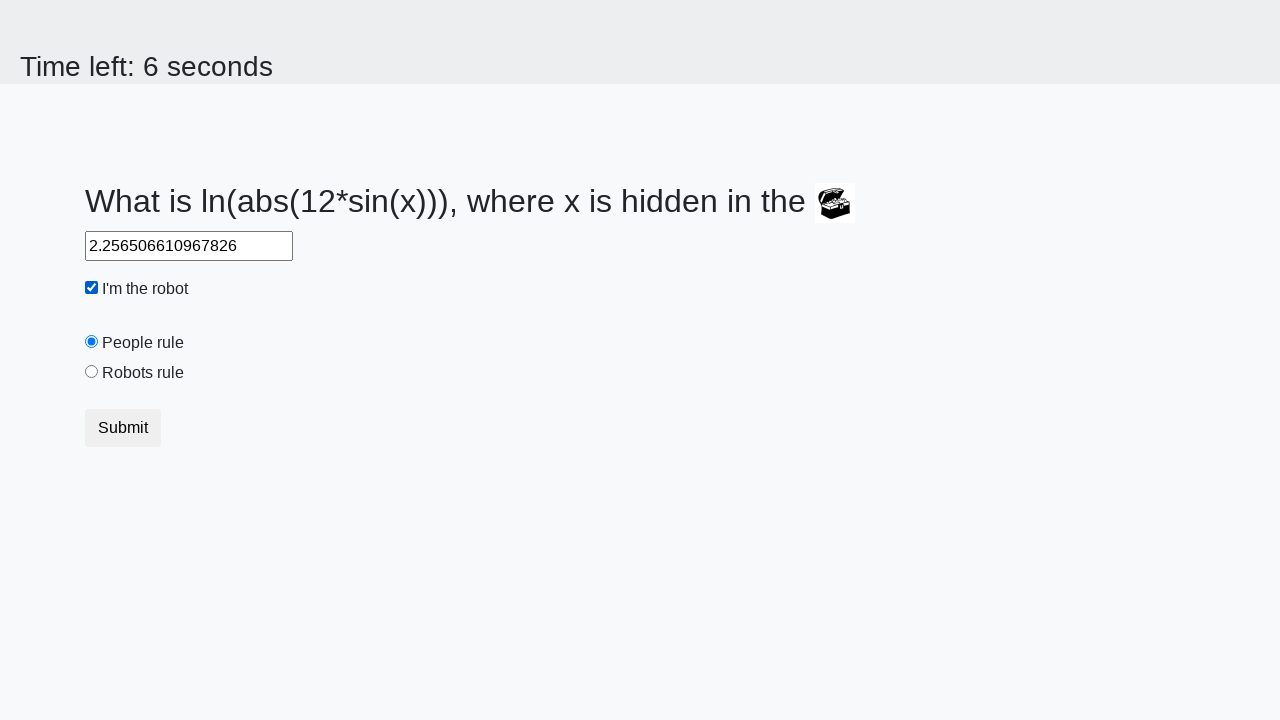

Selected 'Robots rule!' radio button at (92, 372) on #robotsRule
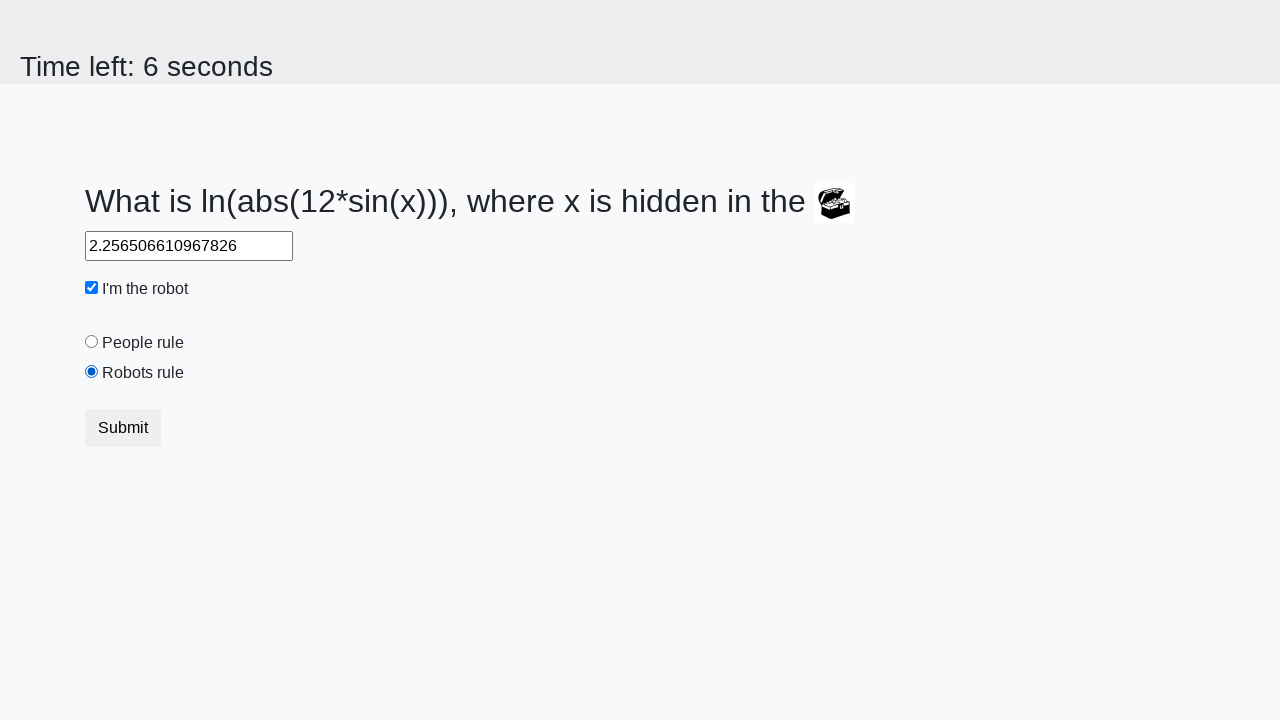

Clicked submit button to submit the puzzle solution at (123, 428) on .btn.btn-default
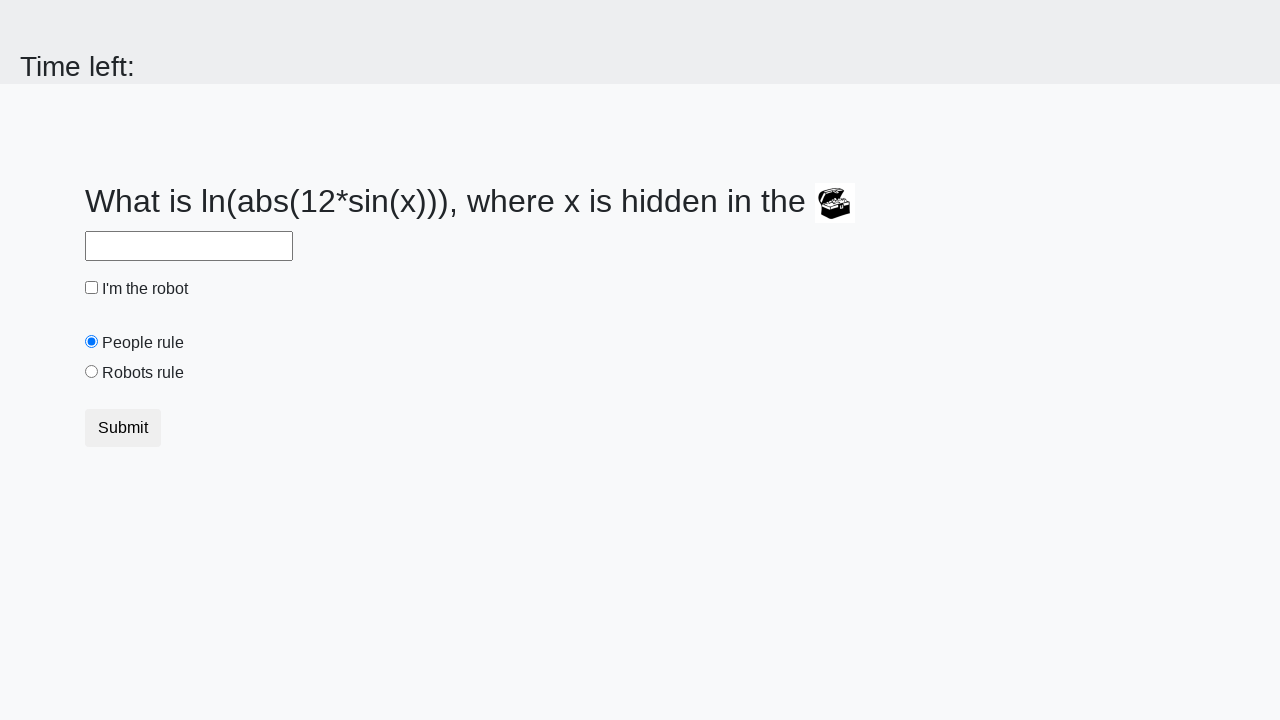

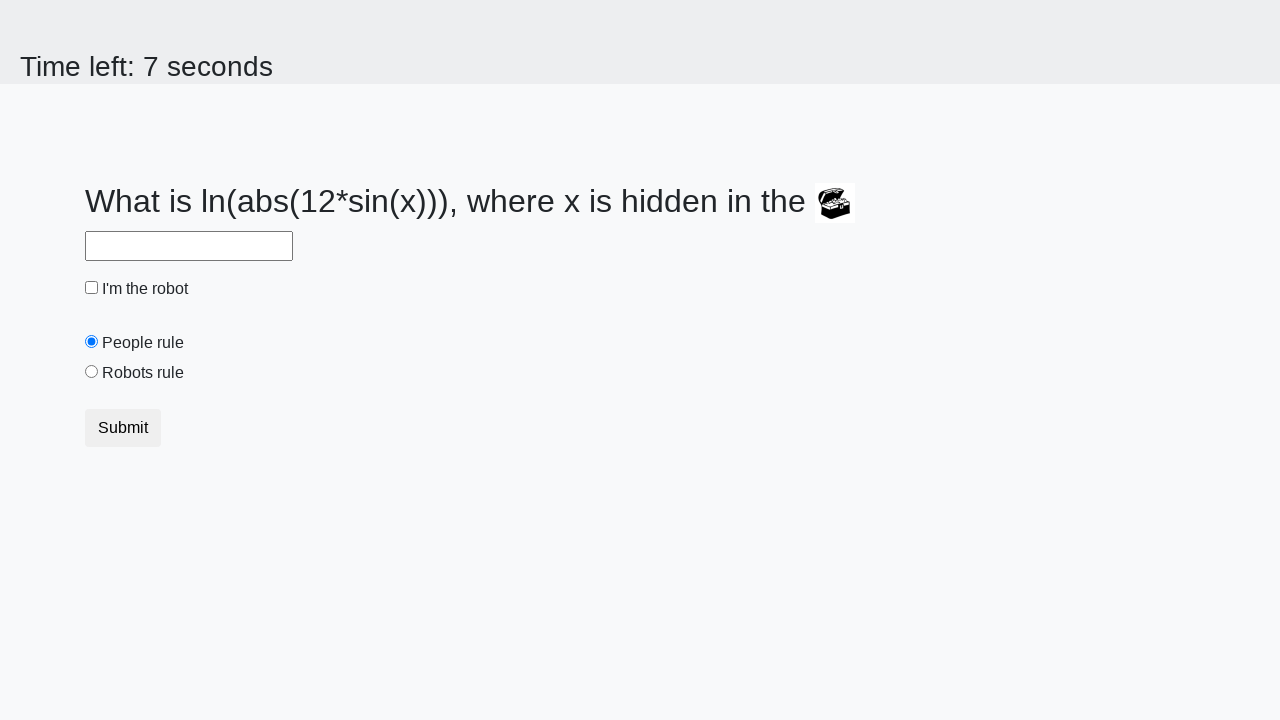